Tests the header submenu interactions by clicking through multiple menu buttons and then clicking a menu item

Starting URL: https://www.fiscal.treasury.gov/

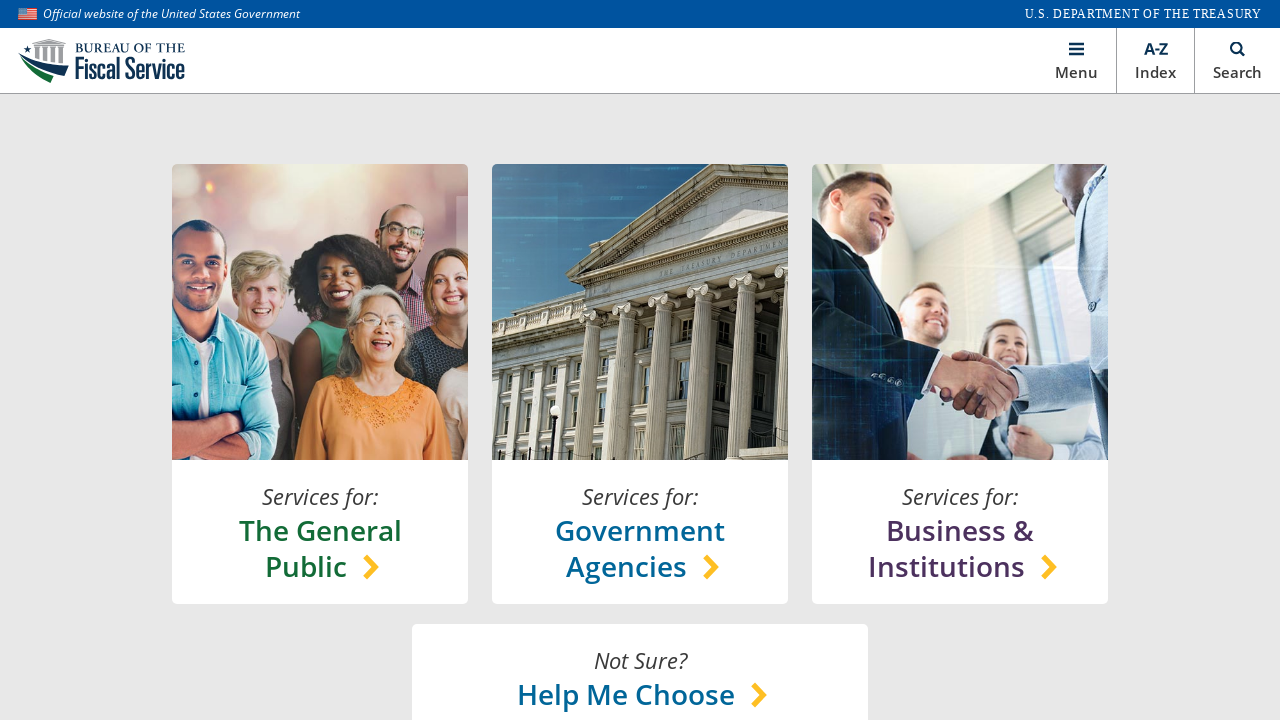

Clicked first submenu button at (1076, 60) on //*[@id="header-site"]/div[3]/content-lock/h-box/v-box[2]/h-box/v-box[1]/button
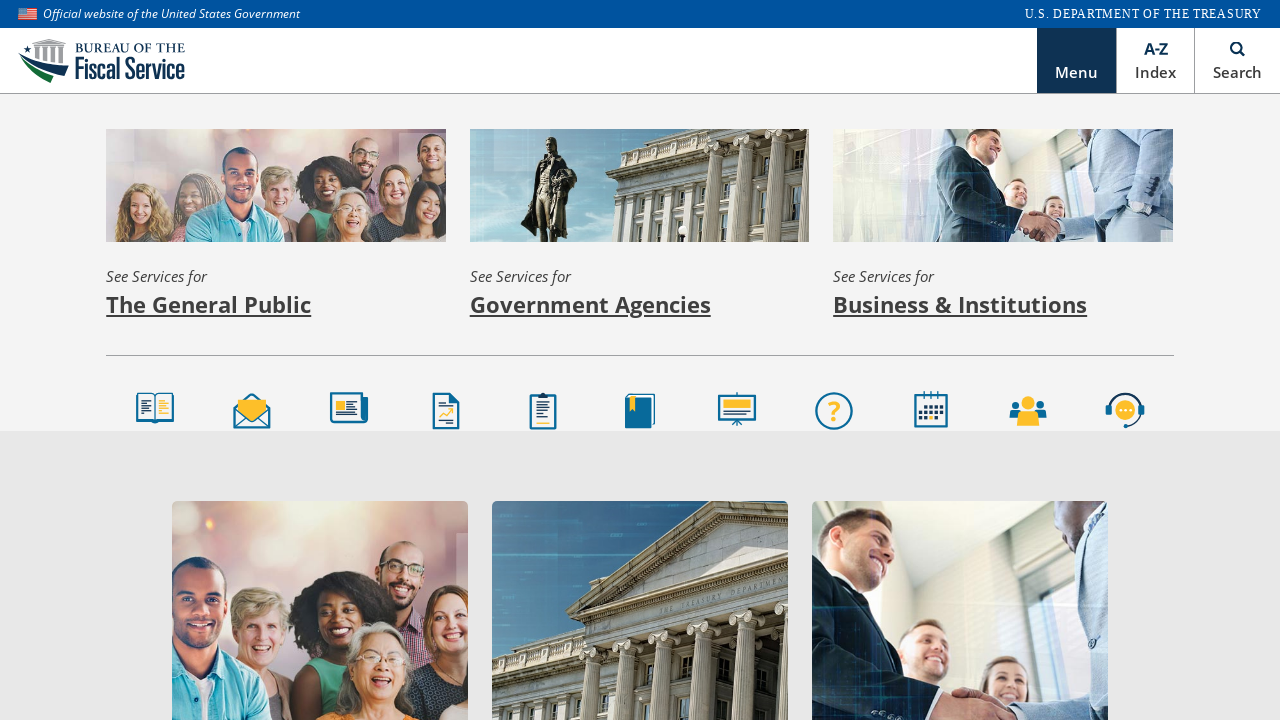

Waited 1000ms for first submenu to display
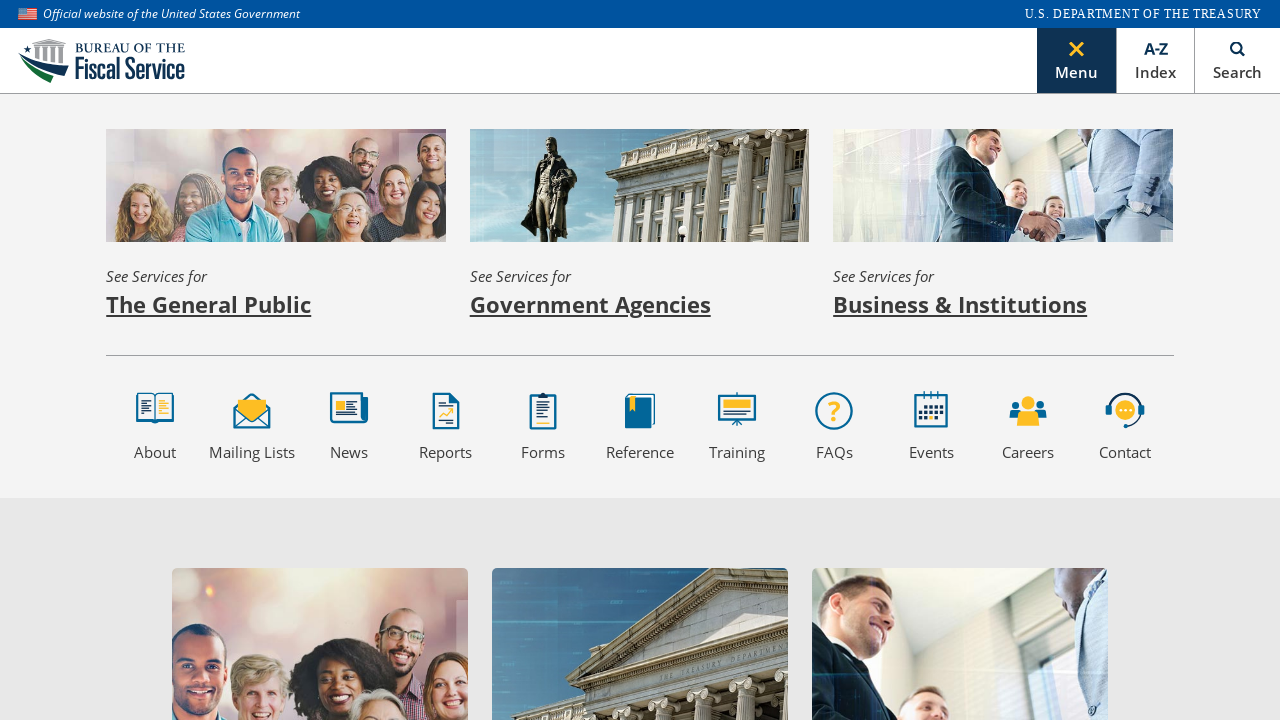

Clicked second submenu button at (1156, 60) on //*[@id="header-site"]/div[3]/content-lock/h-box/v-box[2]/h-box/v-box[2]/button
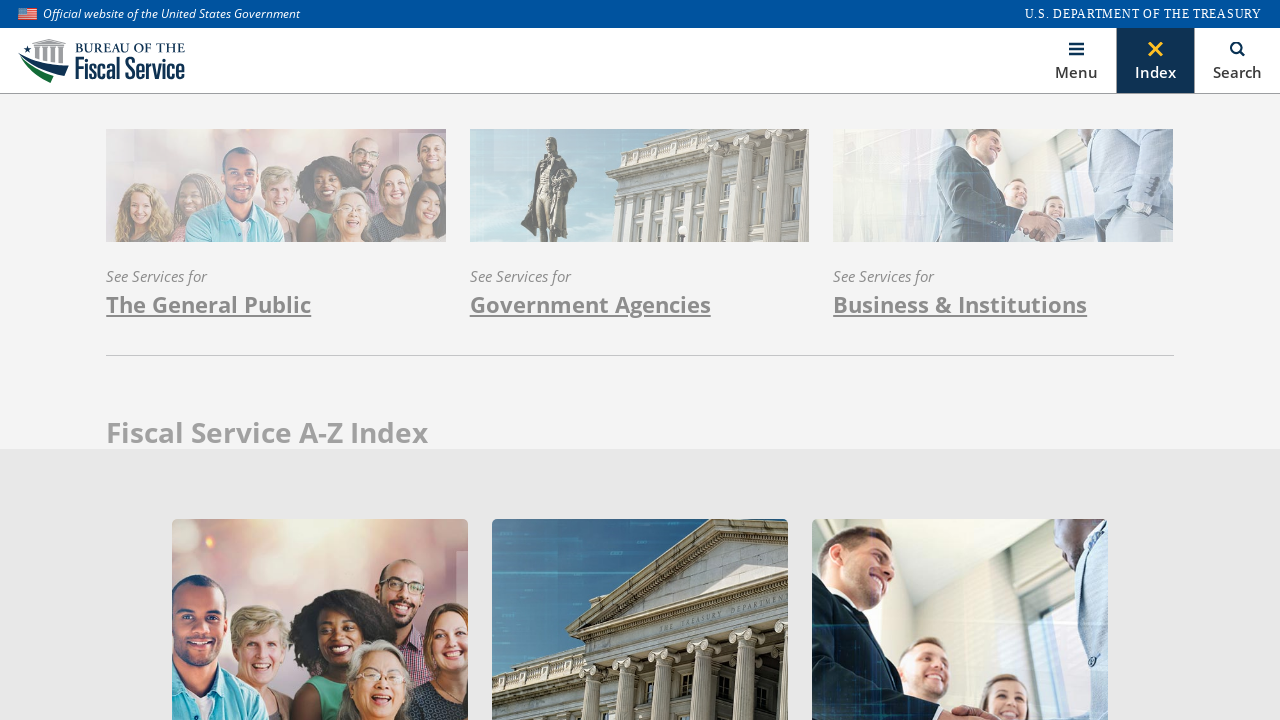

Waited 1000ms for second submenu to display
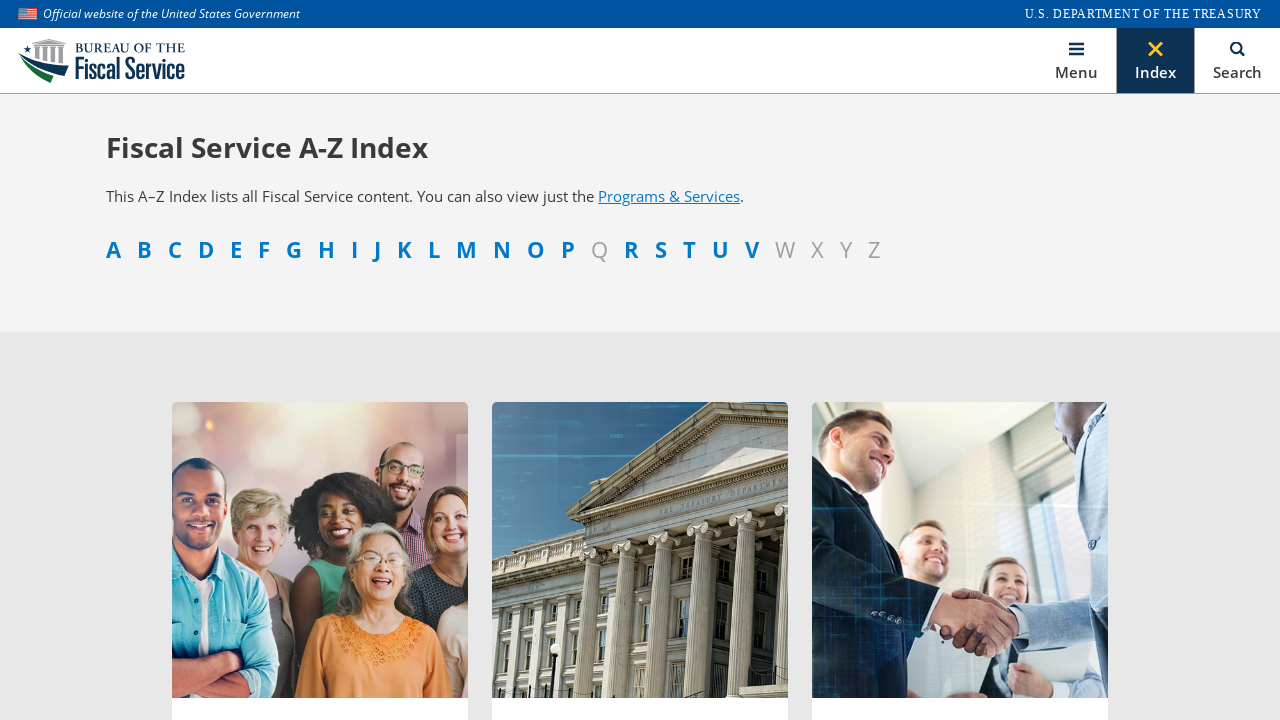

Clicked third submenu button at (1238, 60) on //*[@id="header-site"]/div[3]/content-lock/h-box/v-box[2]/h-box/v-box[3]/button
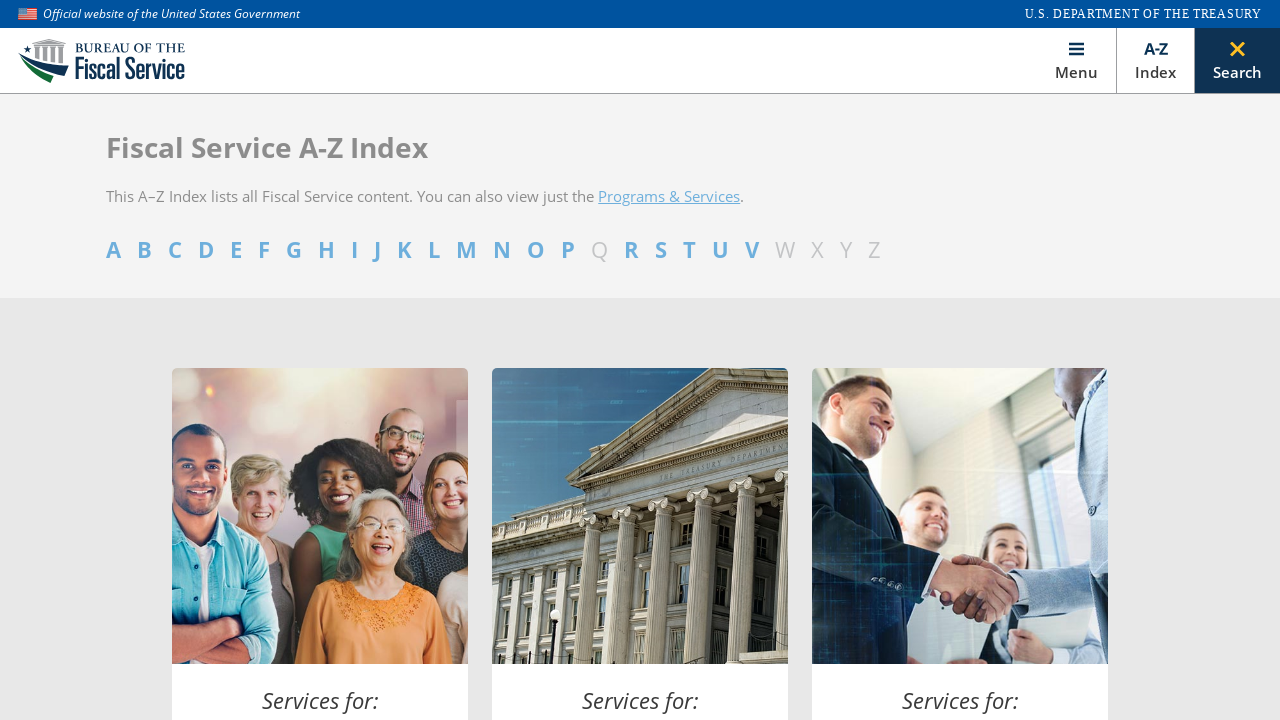

Waited 1000ms for third submenu to display
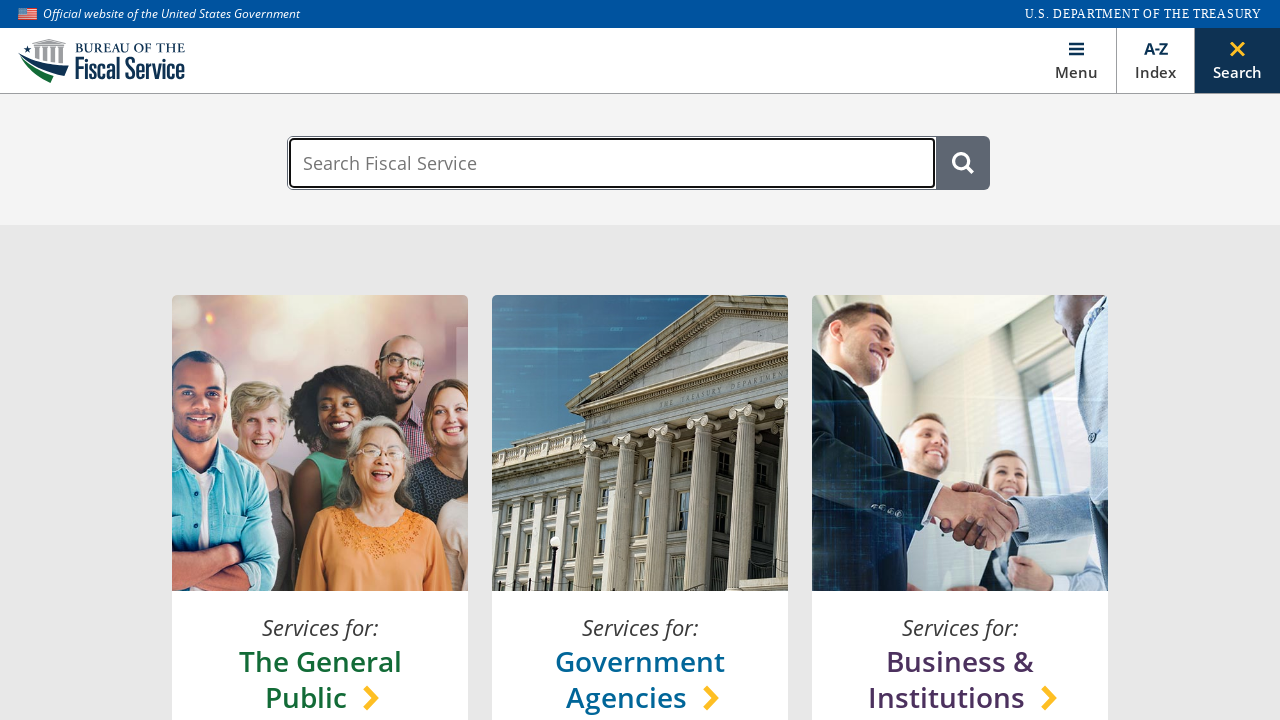

Clicked first submenu button again at (1076, 60) on //*[@id="header-site"]/div[3]/content-lock/h-box/v-box[2]/h-box/v-box[1]/button
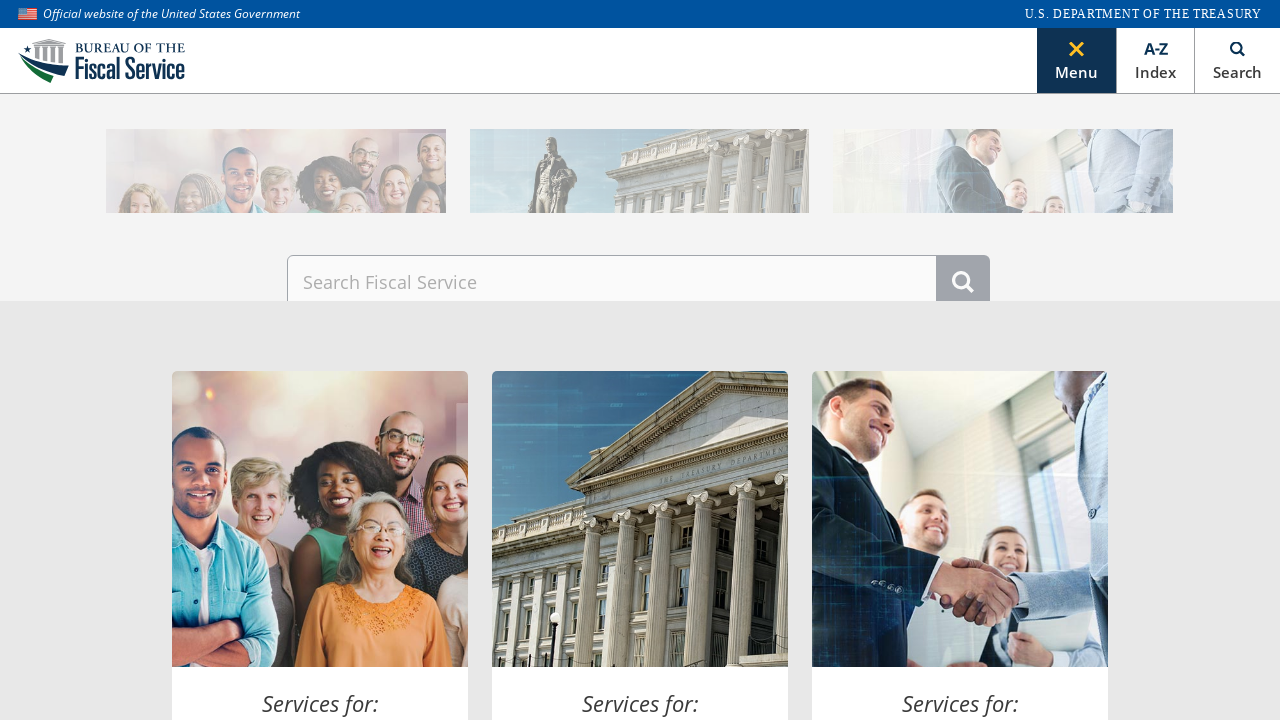

Waited 1000ms for first submenu to display again
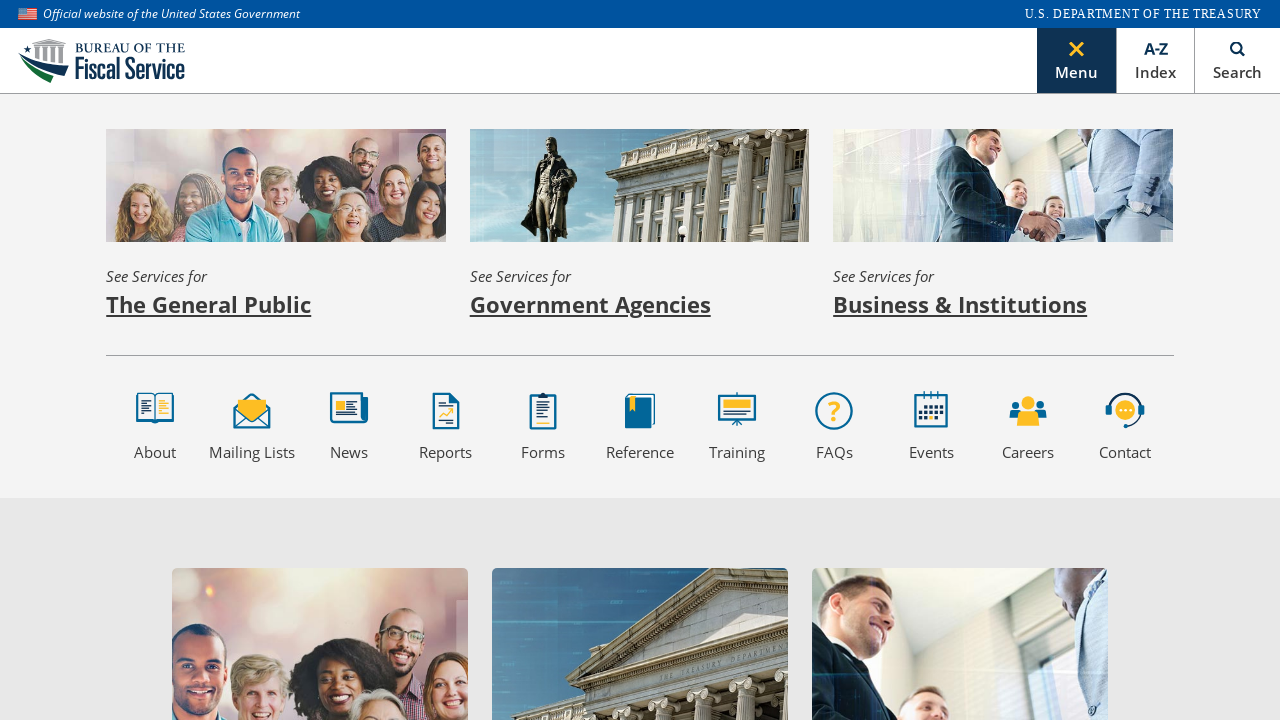

Clicked on menu item image at (155, 411) on //*[@id="header-menu"]/div[2]/h-box[2]/v-box[1]/a/img
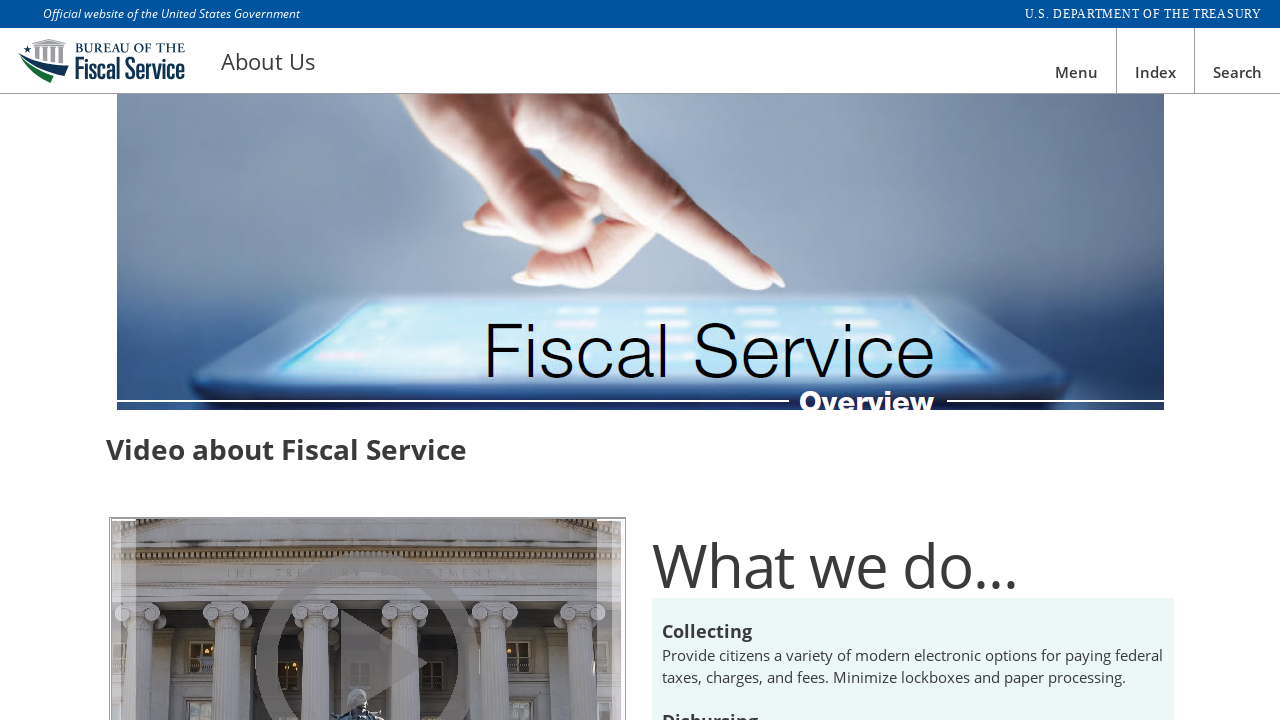

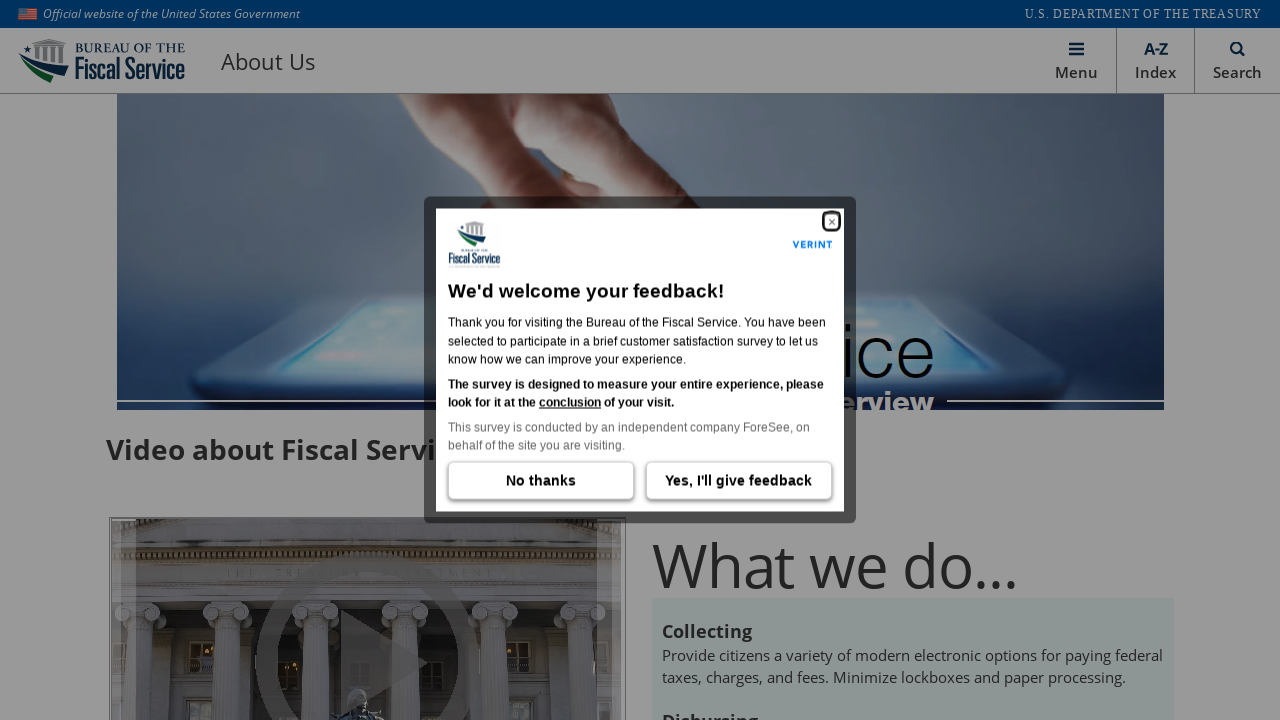